Tests opting out of A/B tests by visiting the page first, then adding an opt-out cookie, refreshing the page, and verifying the heading changes to indicate no A/B test is active.

Starting URL: http://the-internet.herokuapp.com/abtest

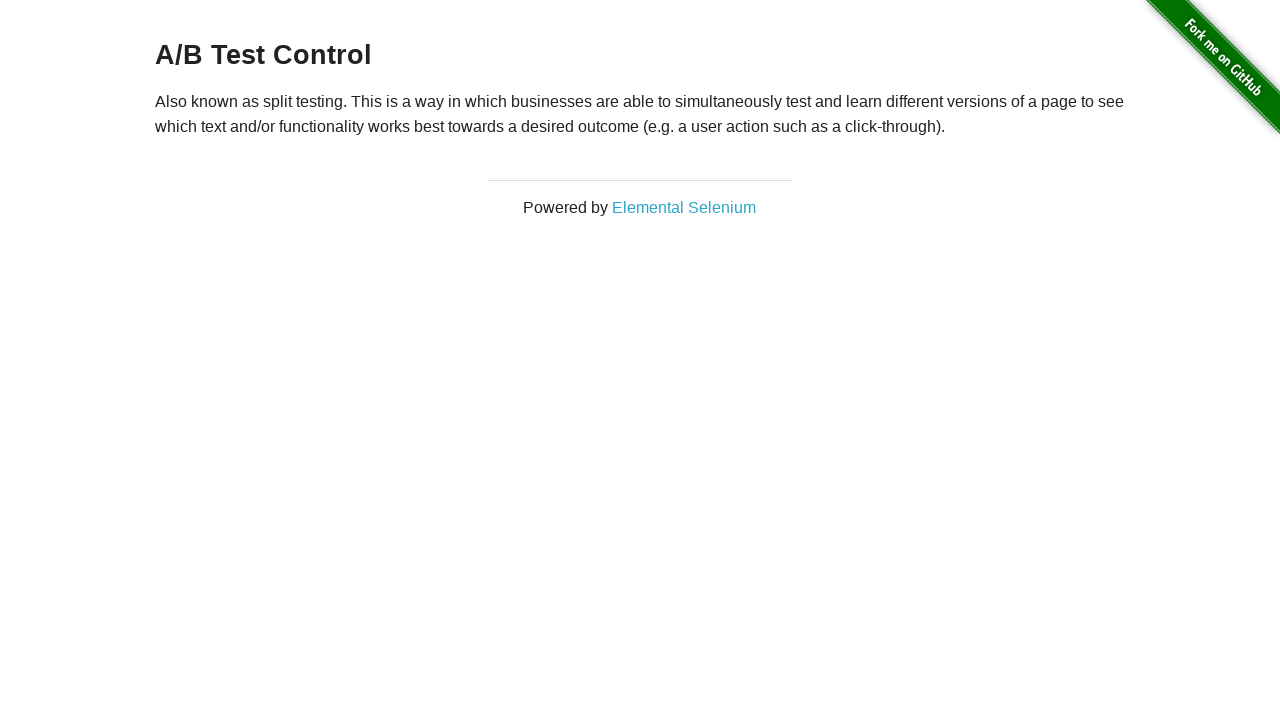

Waited for initial heading to appear
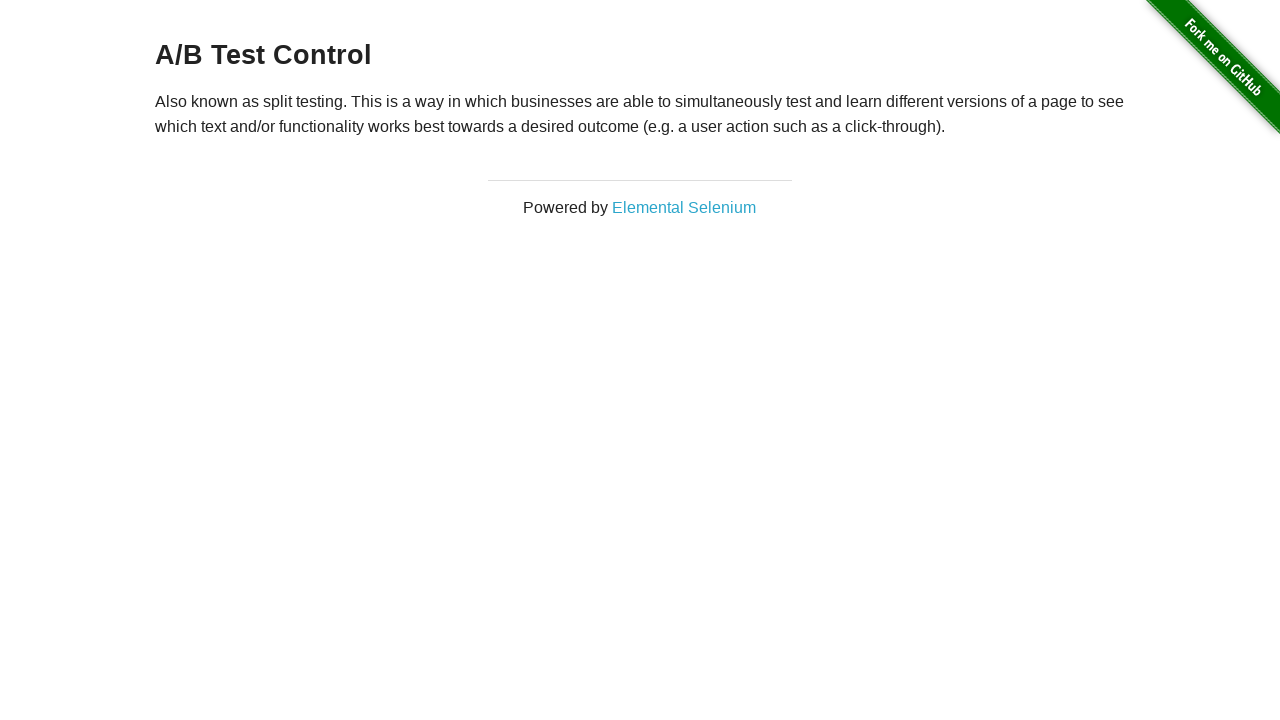

Added optimizelyOptOut cookie to opt out of A/B test
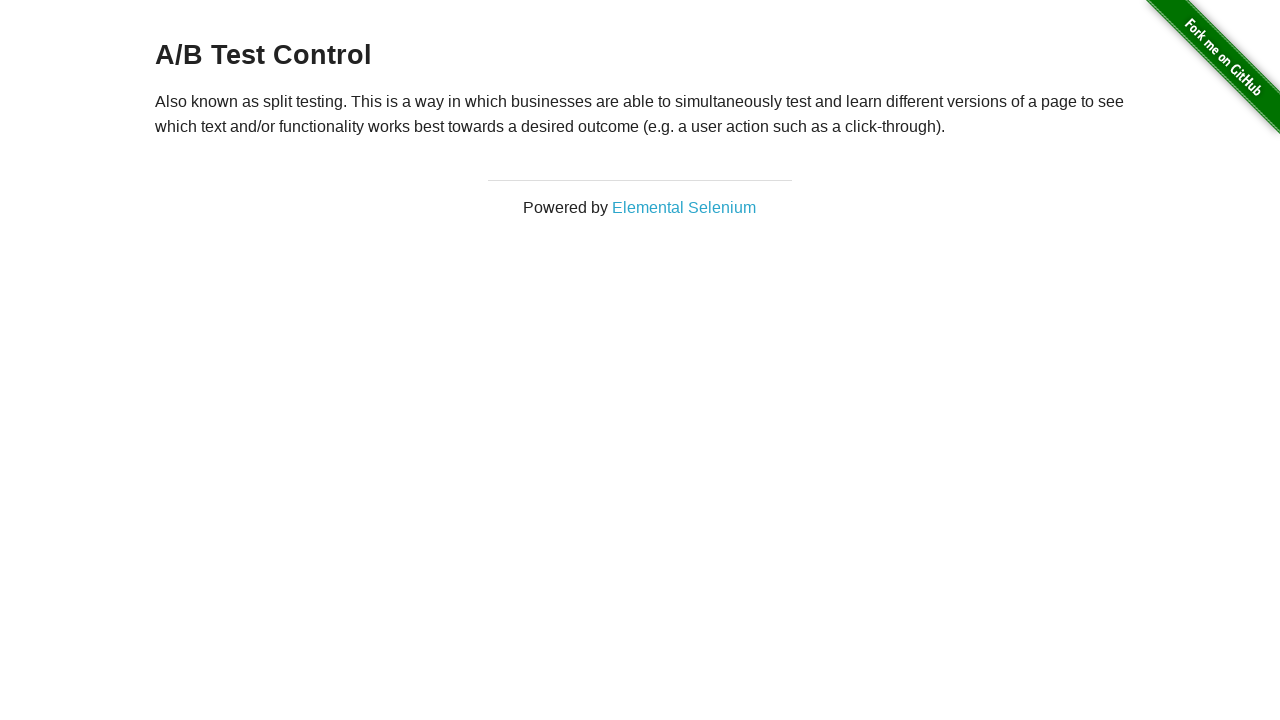

Reloaded page after adding opt-out cookie
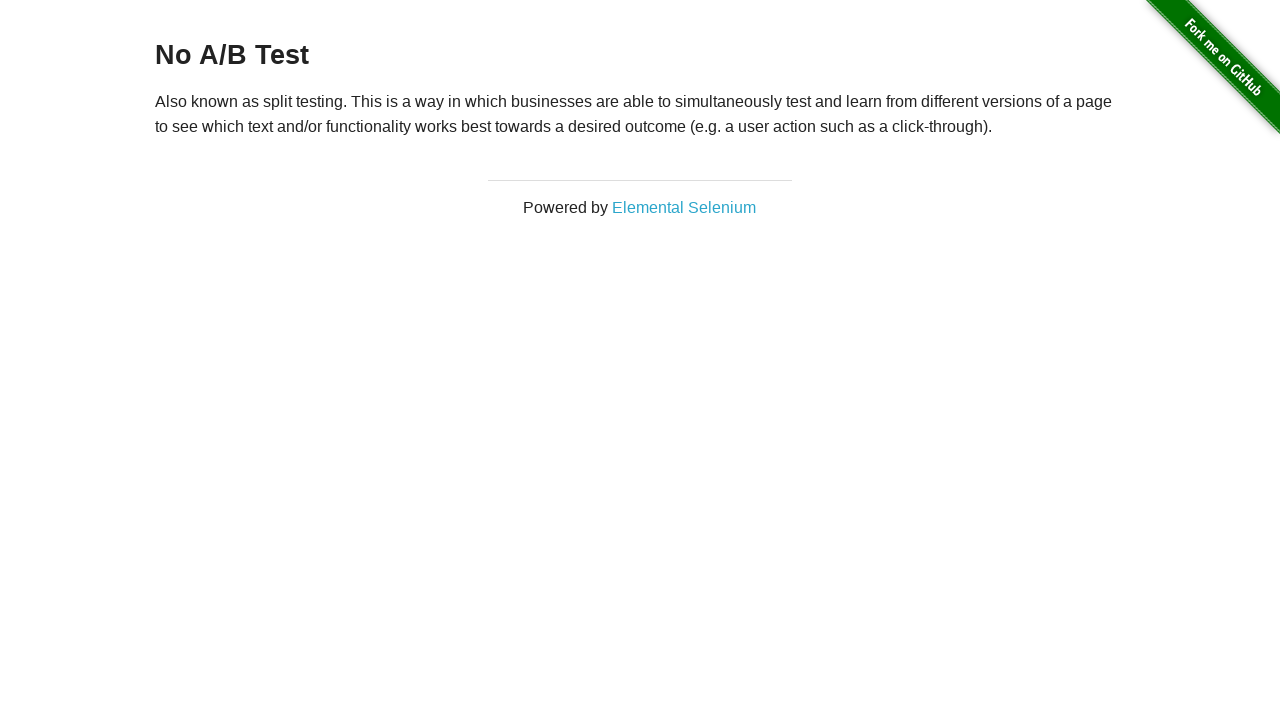

Waited for heading to appear after page refresh
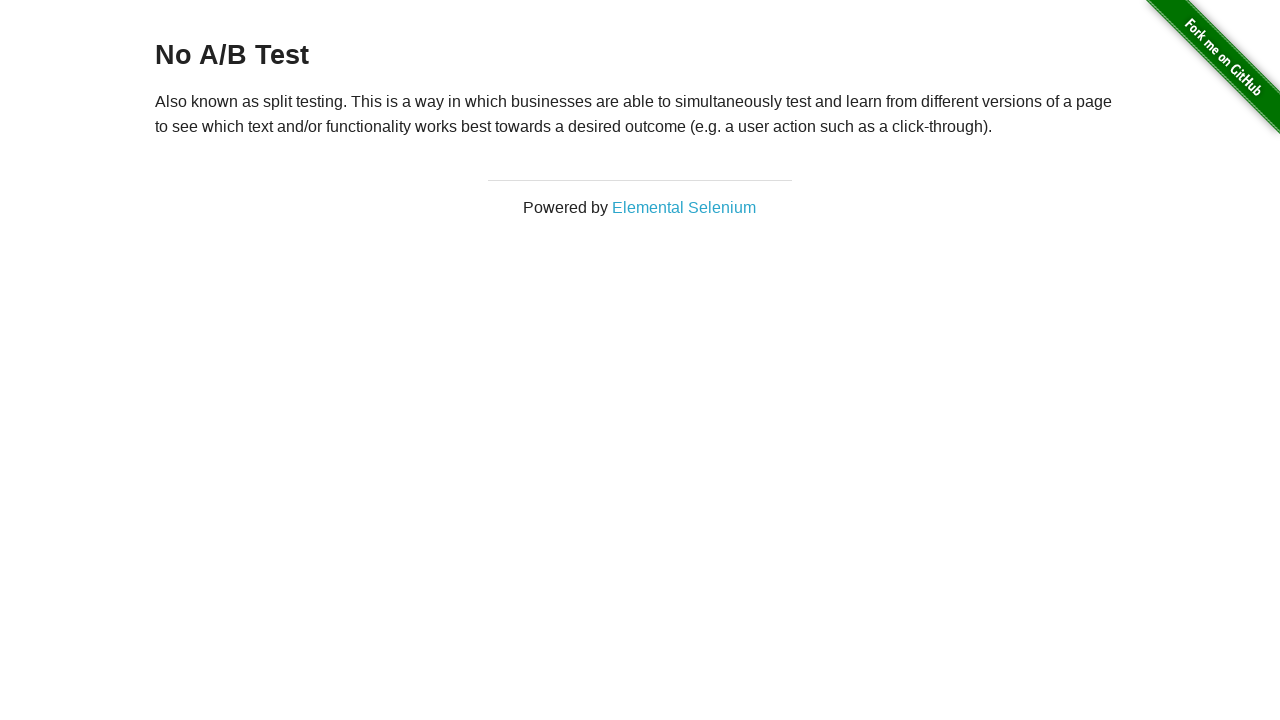

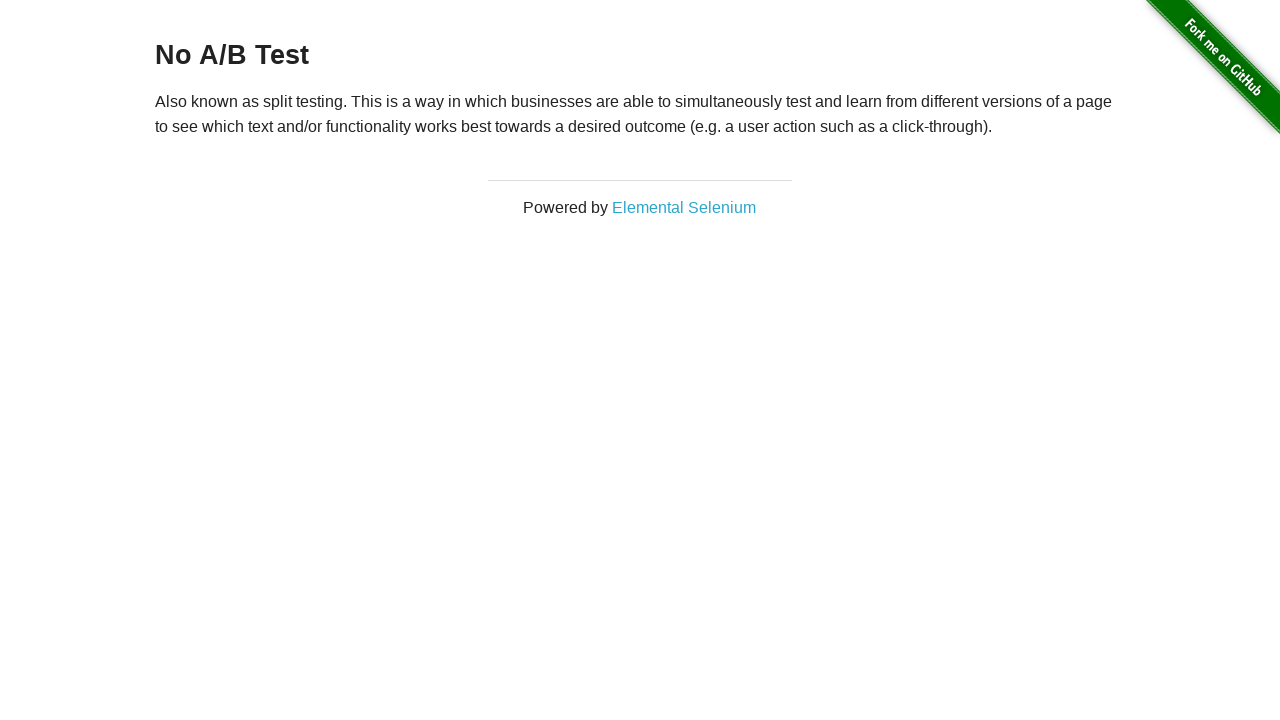